Tests selecting the Other gender radio button on a practice form

Starting URL: https://demoqa.com/automation-practice-form

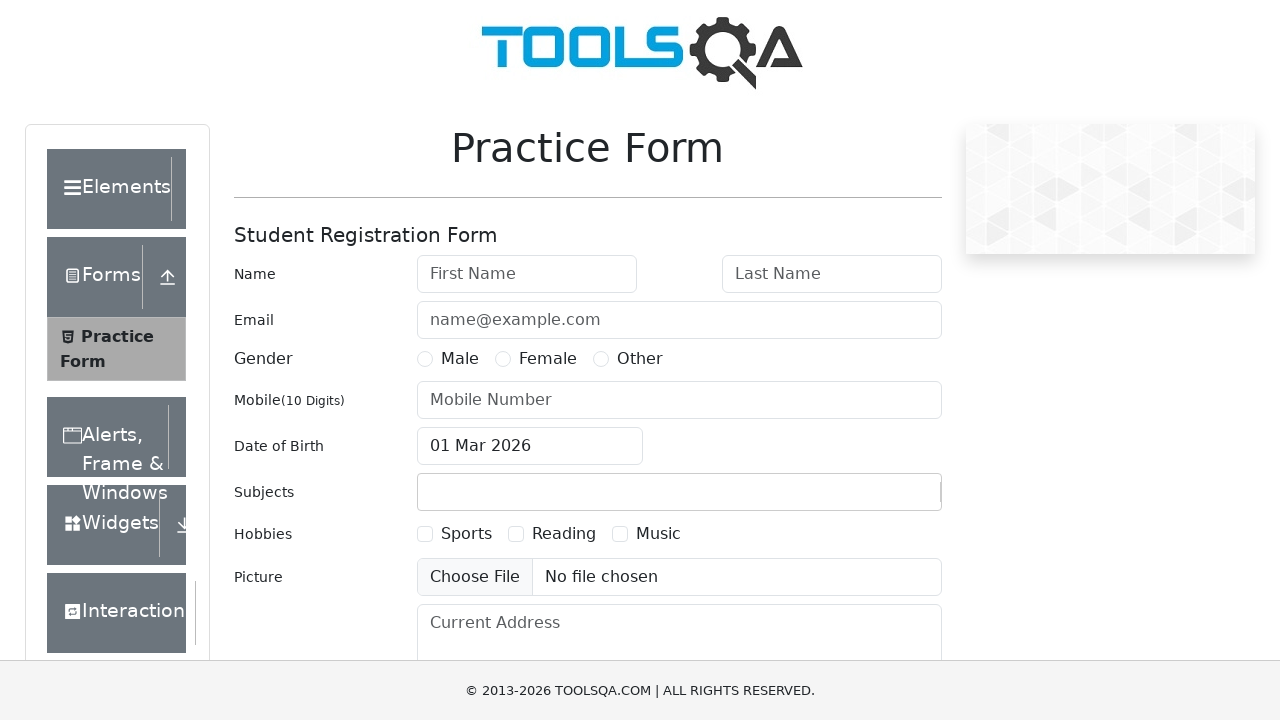

Navigated to automation practice form
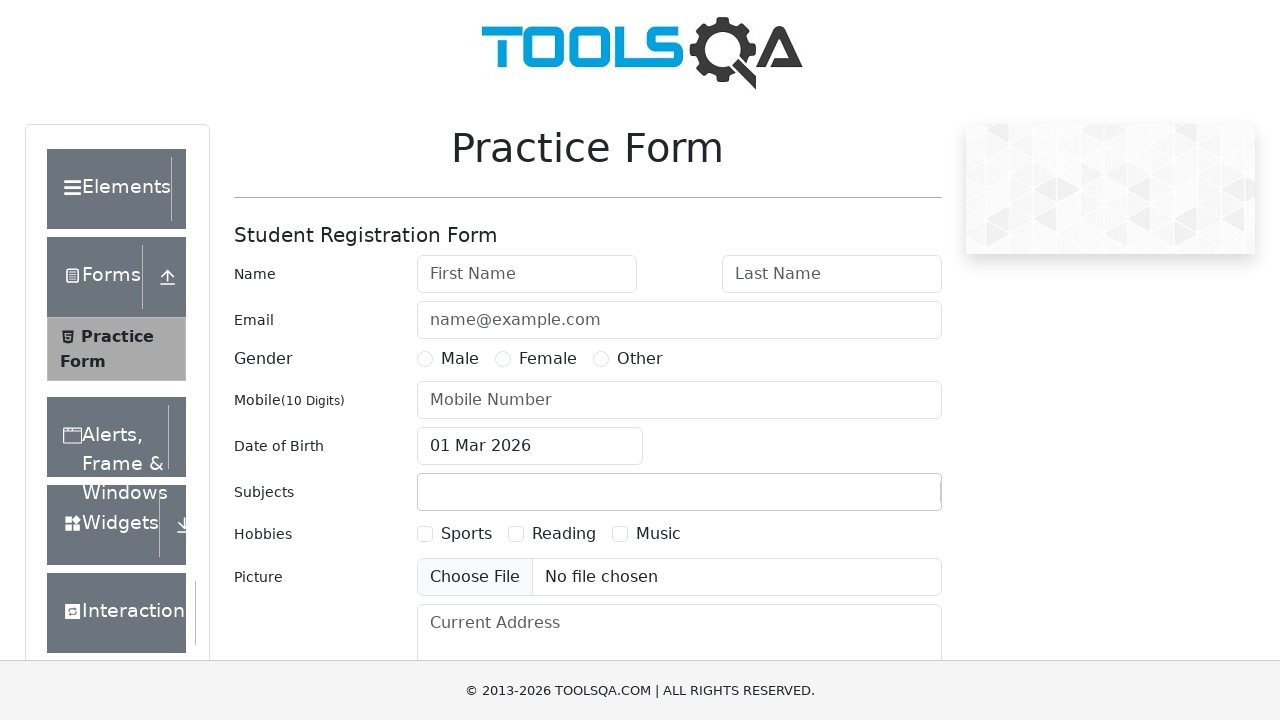

Clicked Other gender radio button at (601, 359) on input[value='Other']
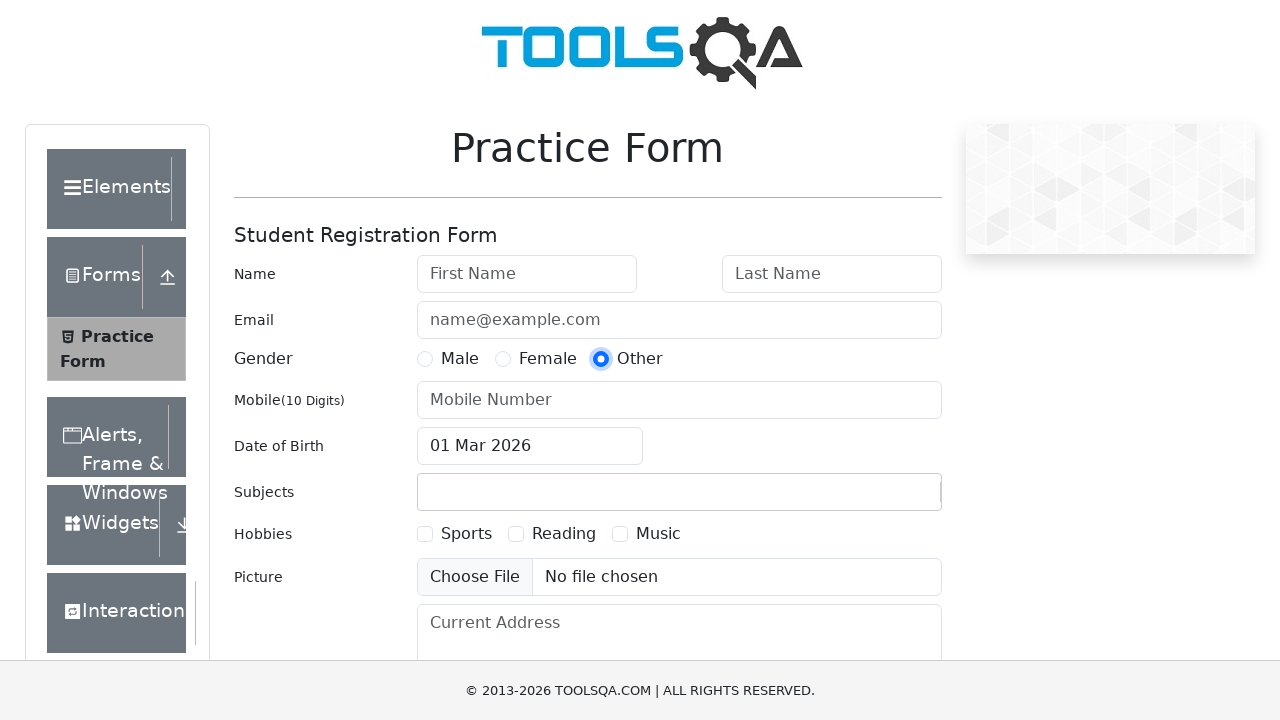

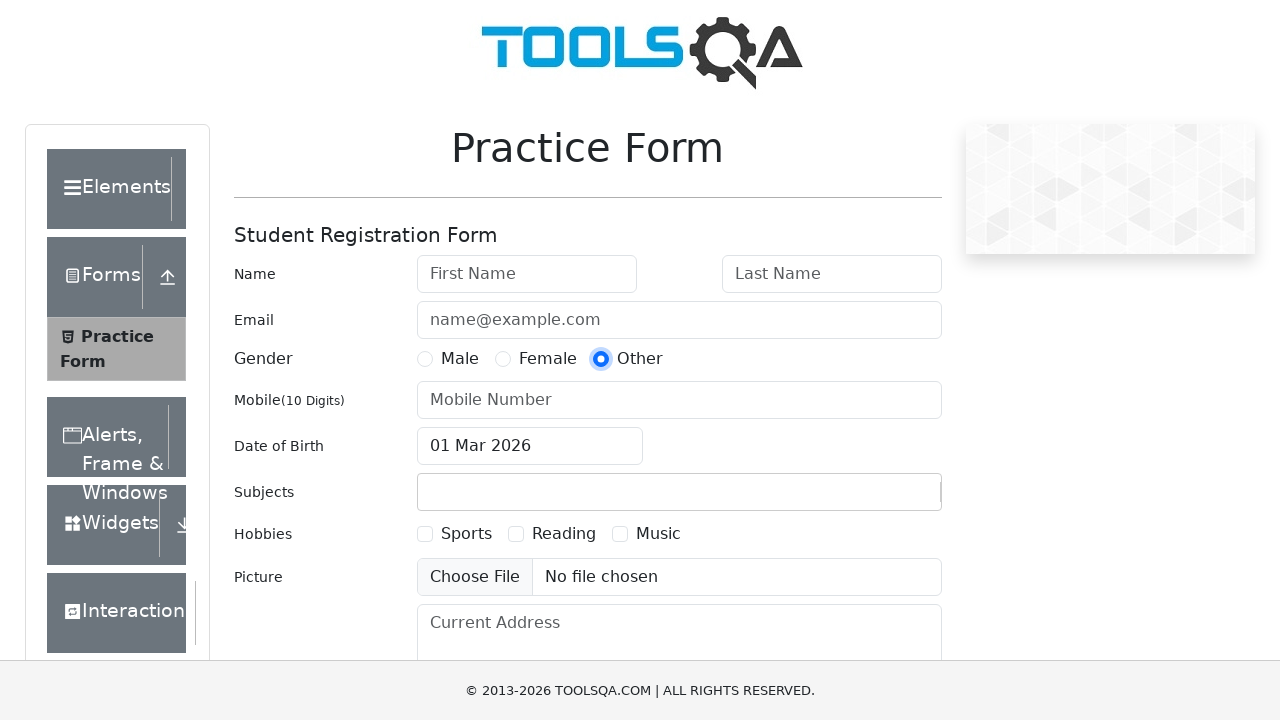